Tests timezone emulation by setting timezone to Antarctica/Casey and loading MomentJS website

Starting URL: https://momentjs.com/

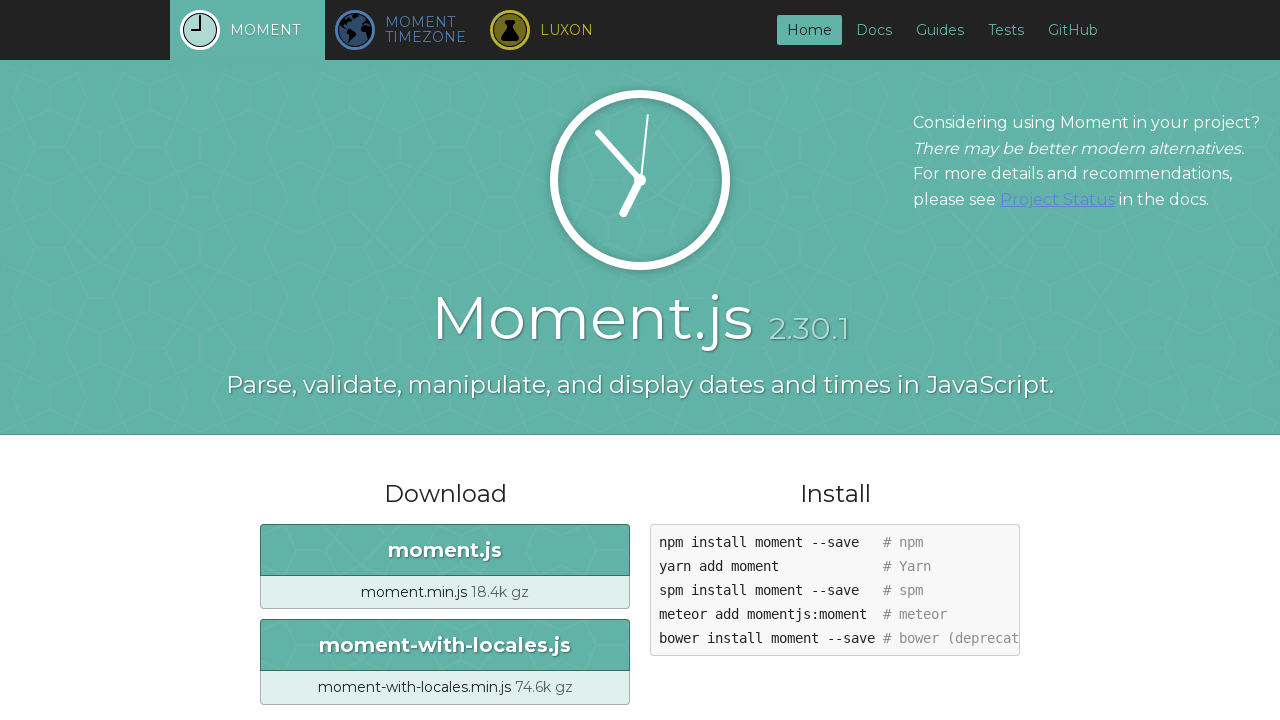

Waited for comment element to load on MomentJS website with Antarctica/Casey timezone
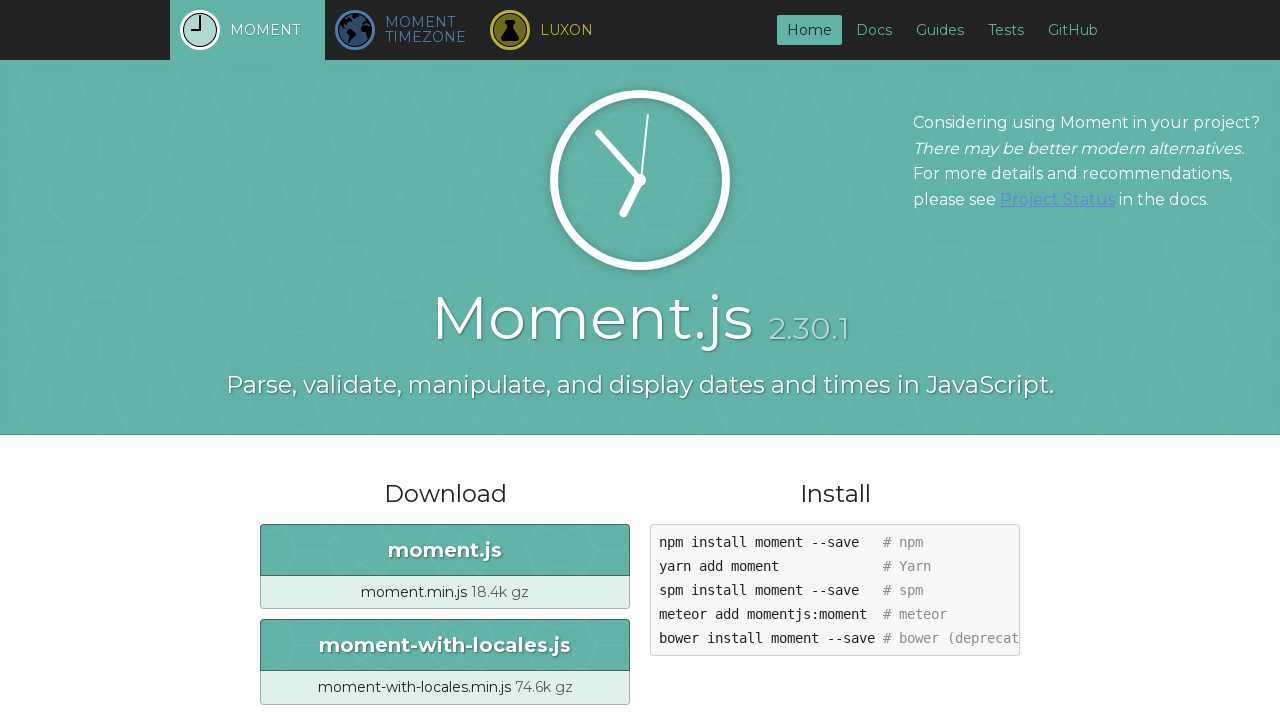

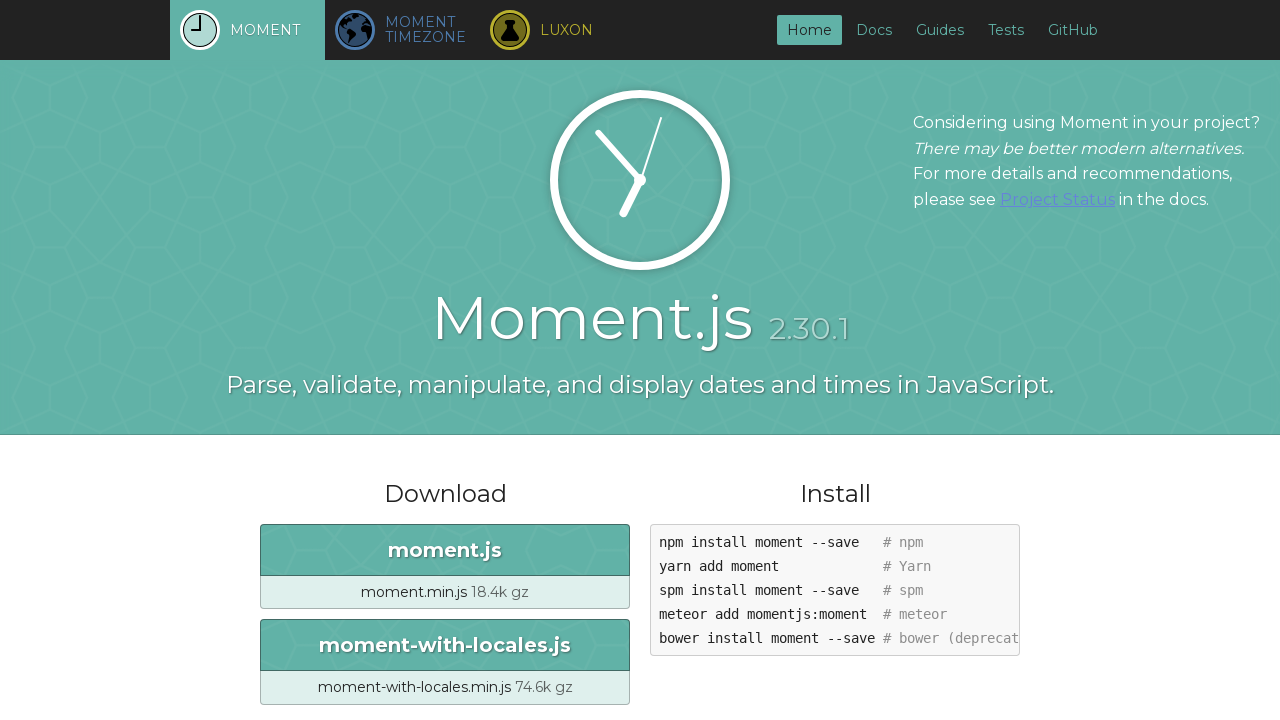